Navigates to Google signup page, clicks the Help link to open a new window, and demonstrates window handle management

Starting URL: https://accounts.google.com/signup

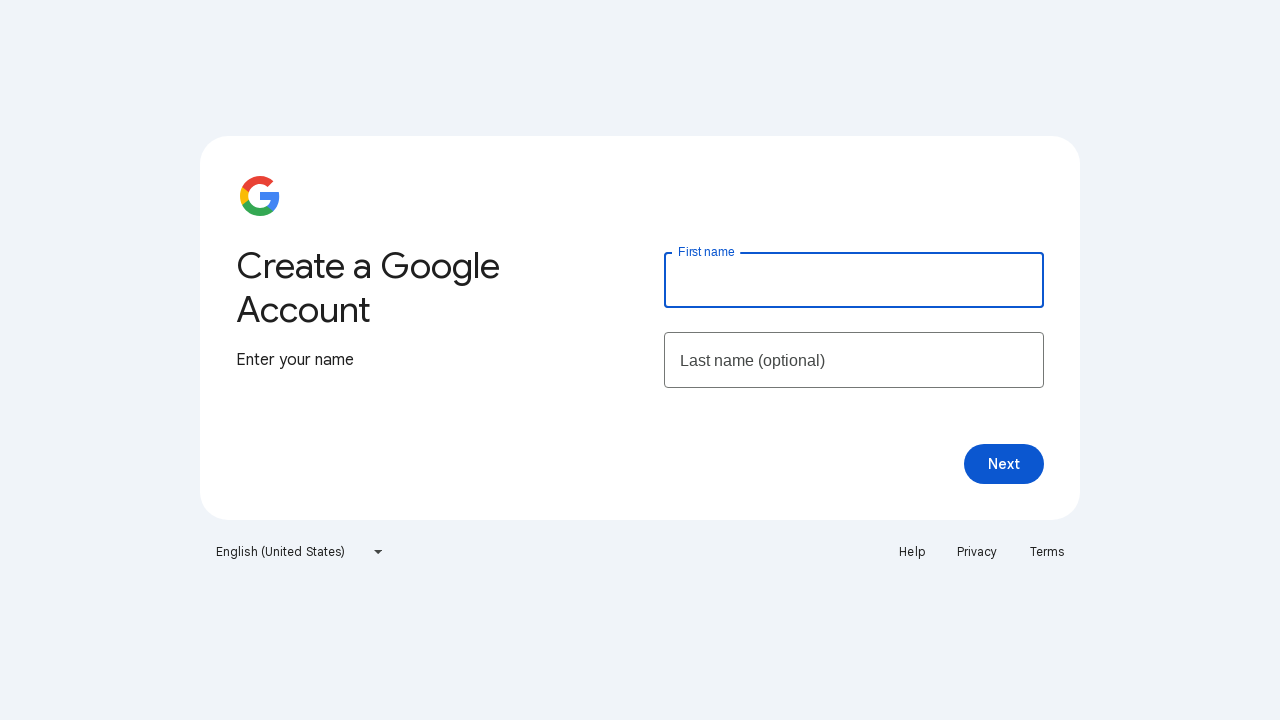

Navigated to Google signup page
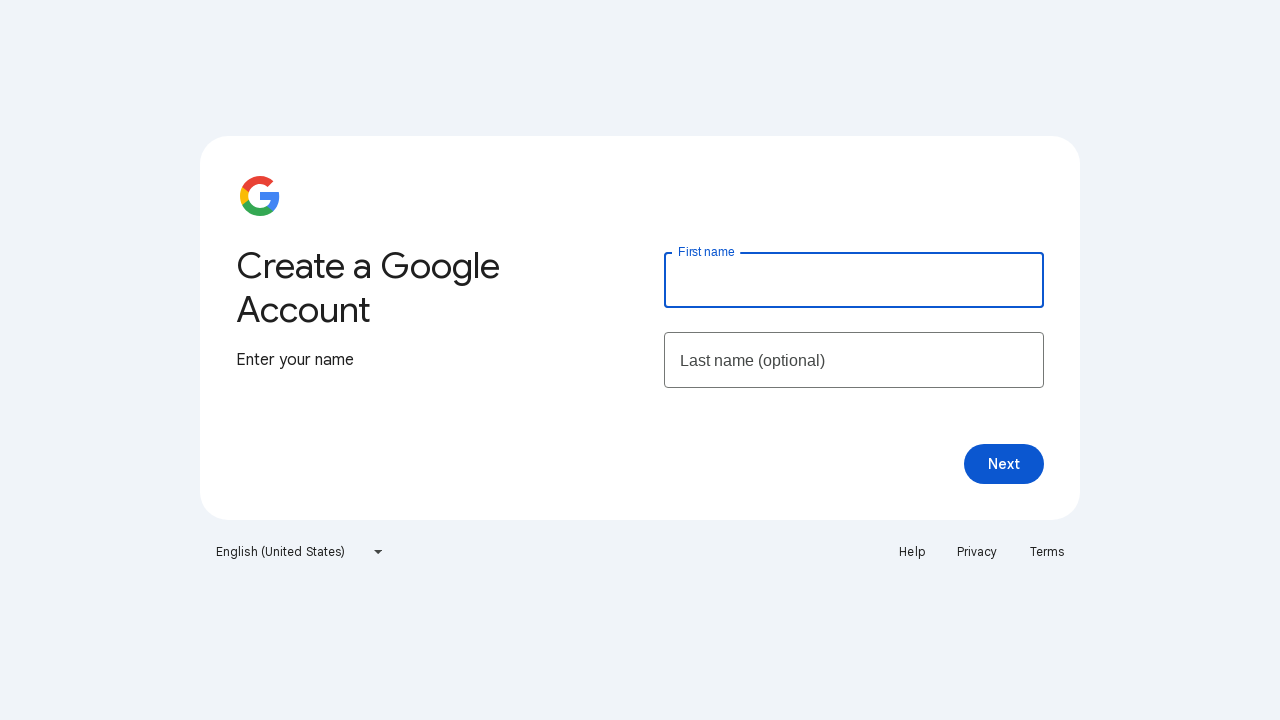

Clicked Help link to open new window at (912, 552) on xpath=//a[text()='Help']
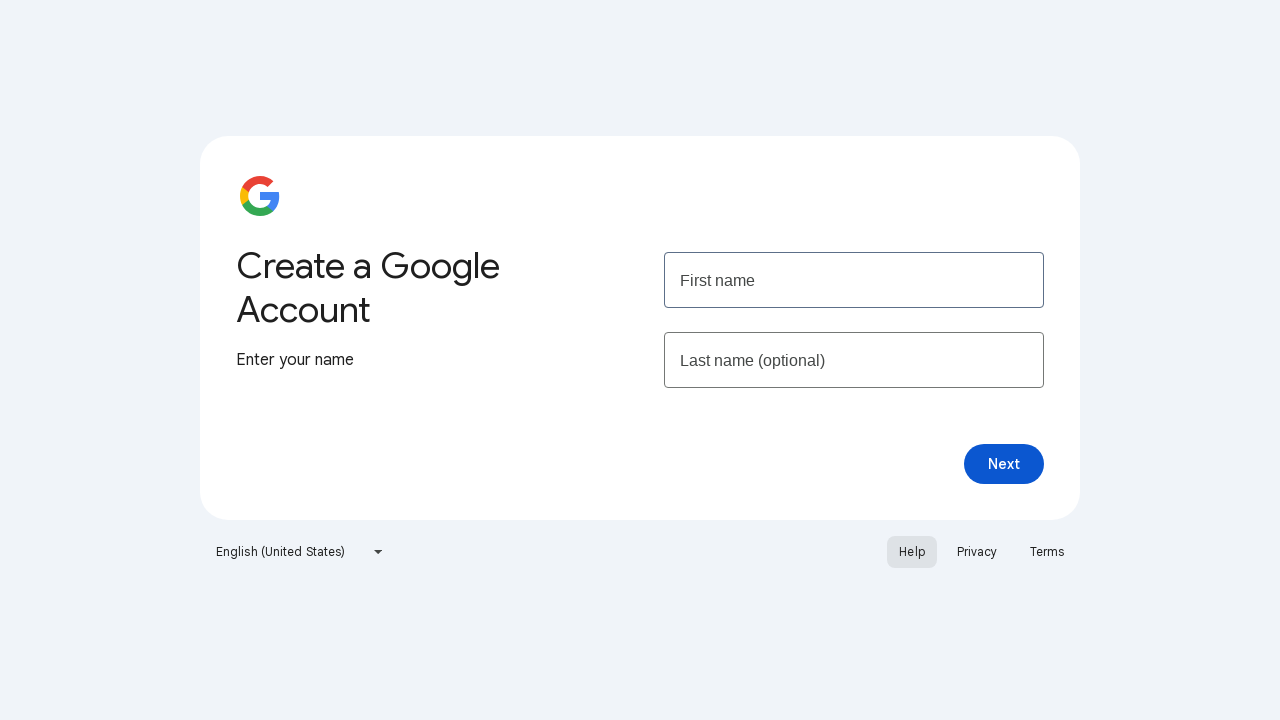

Waited for new window to open
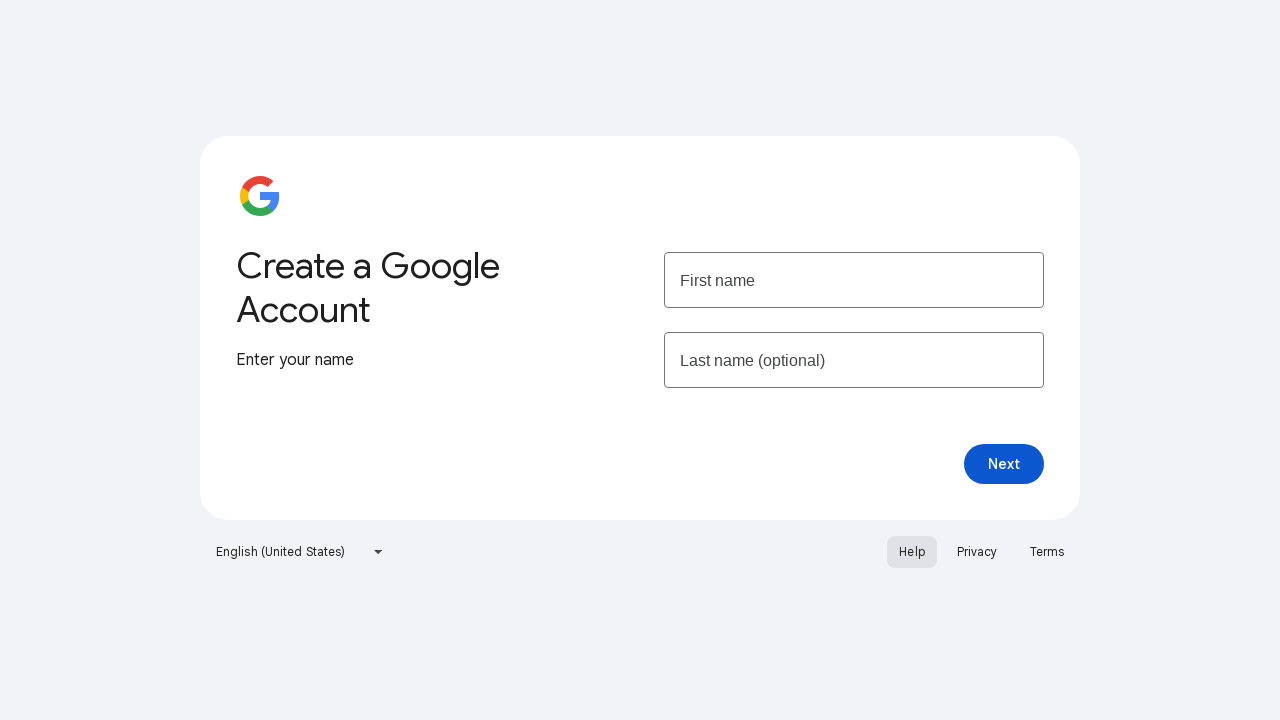

Retrieved all open windows/tabs - count: 2
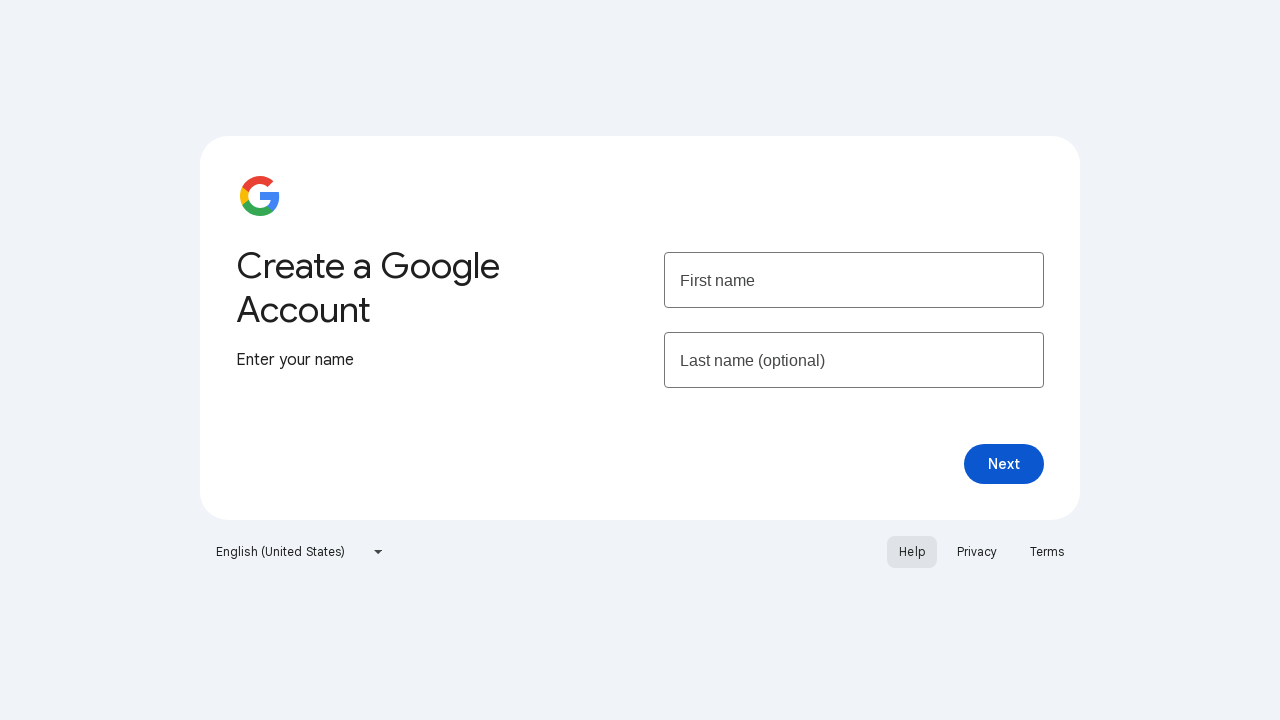

Switched to new window
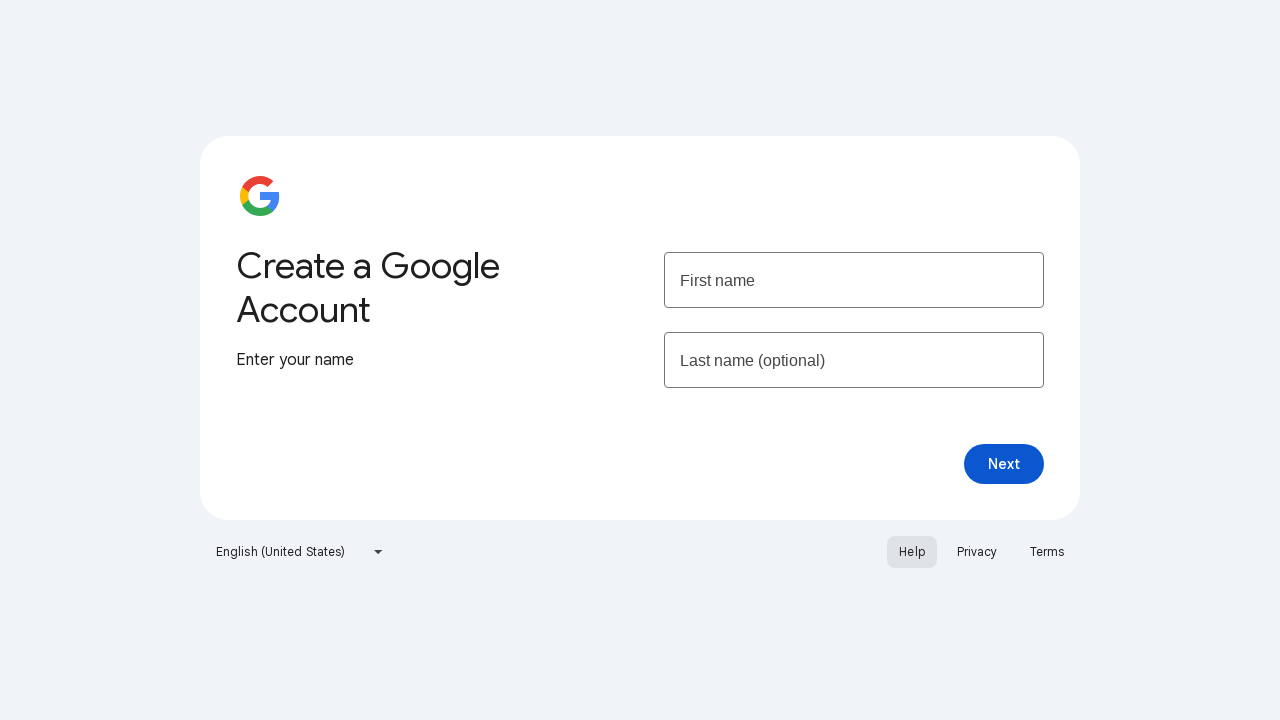

Retrieved new window title: Google Account Help
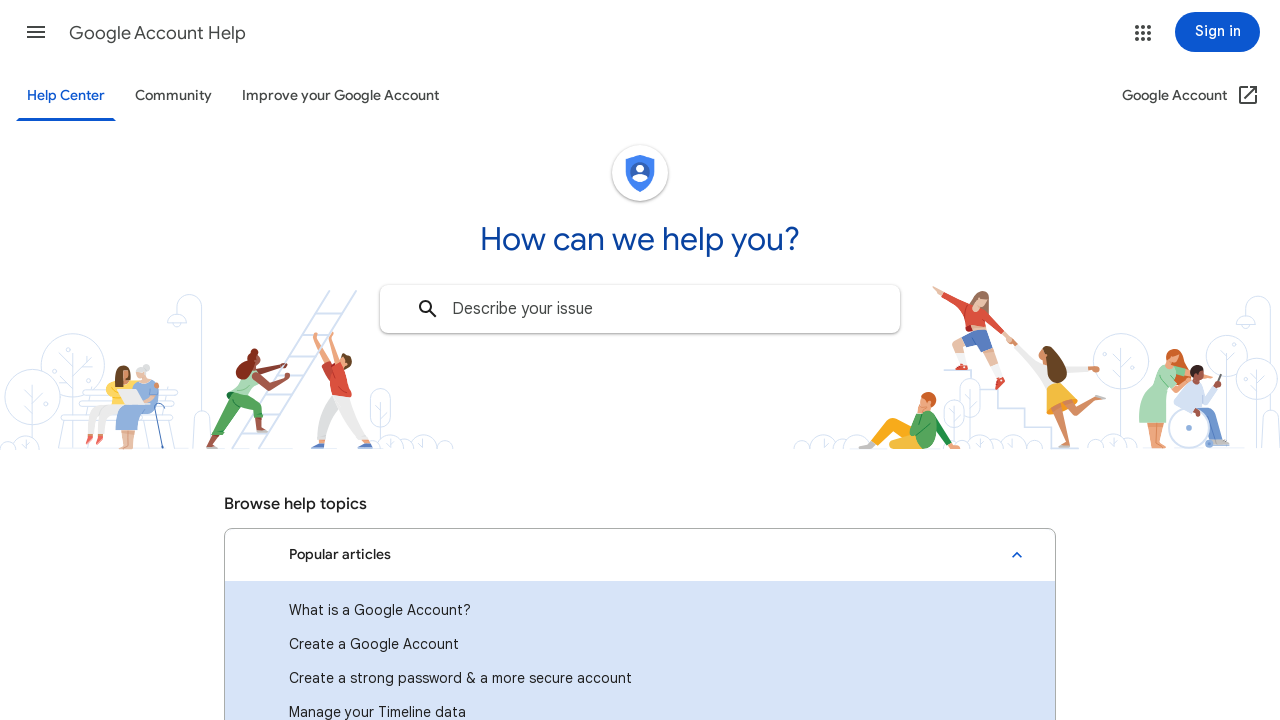

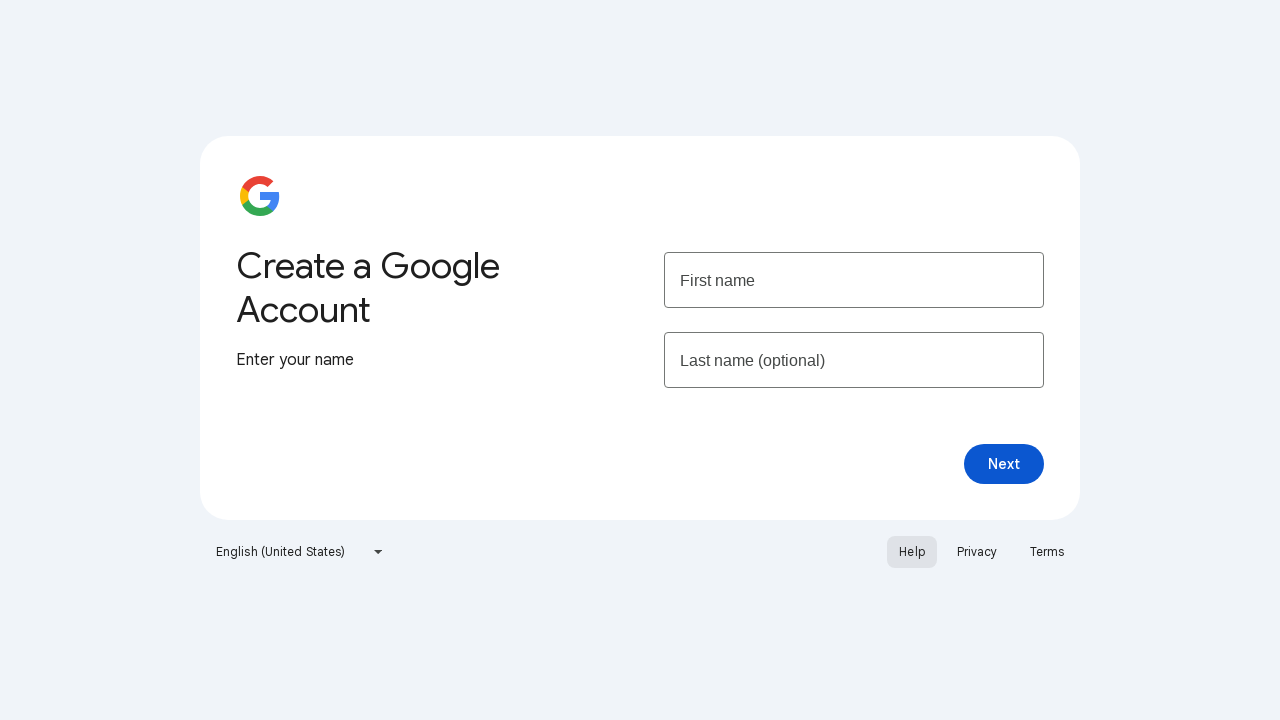